Tests drag and drop functionality on jQuery UI demo page by dragging an element from source to target location

Starting URL: http://jqueryui.com/droppable/

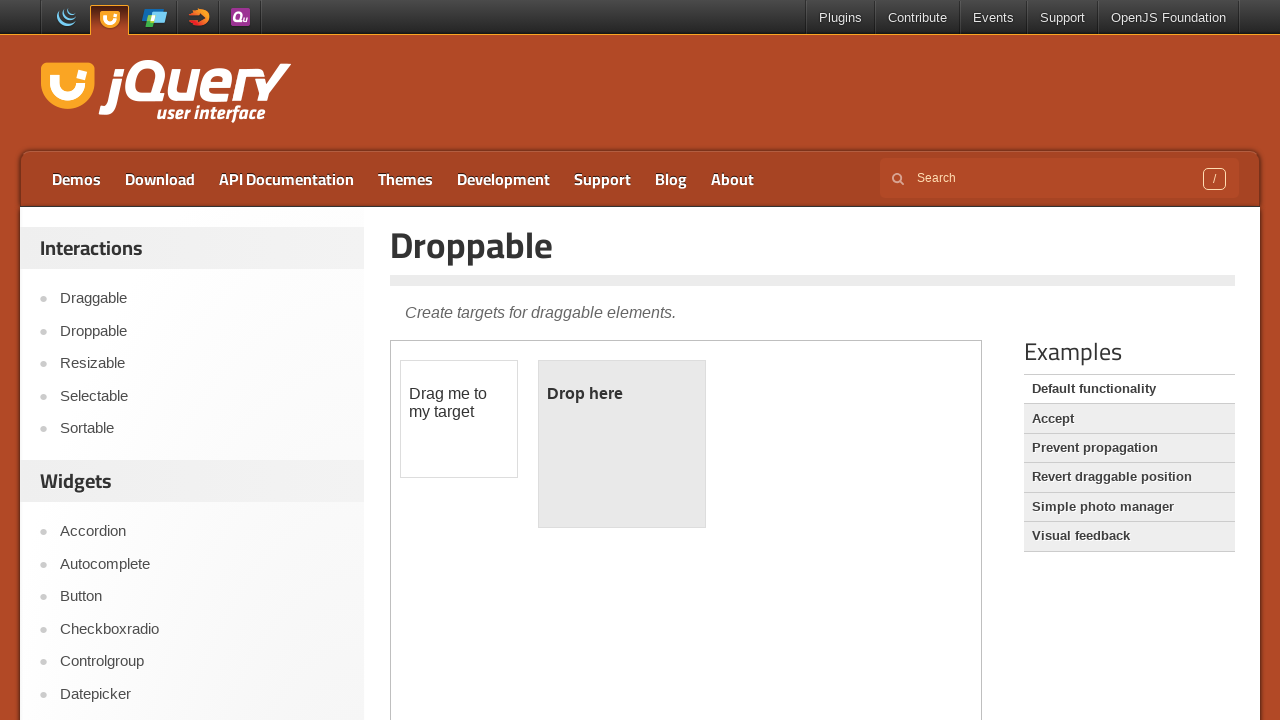

Navigated to jQuery UI droppable demo page
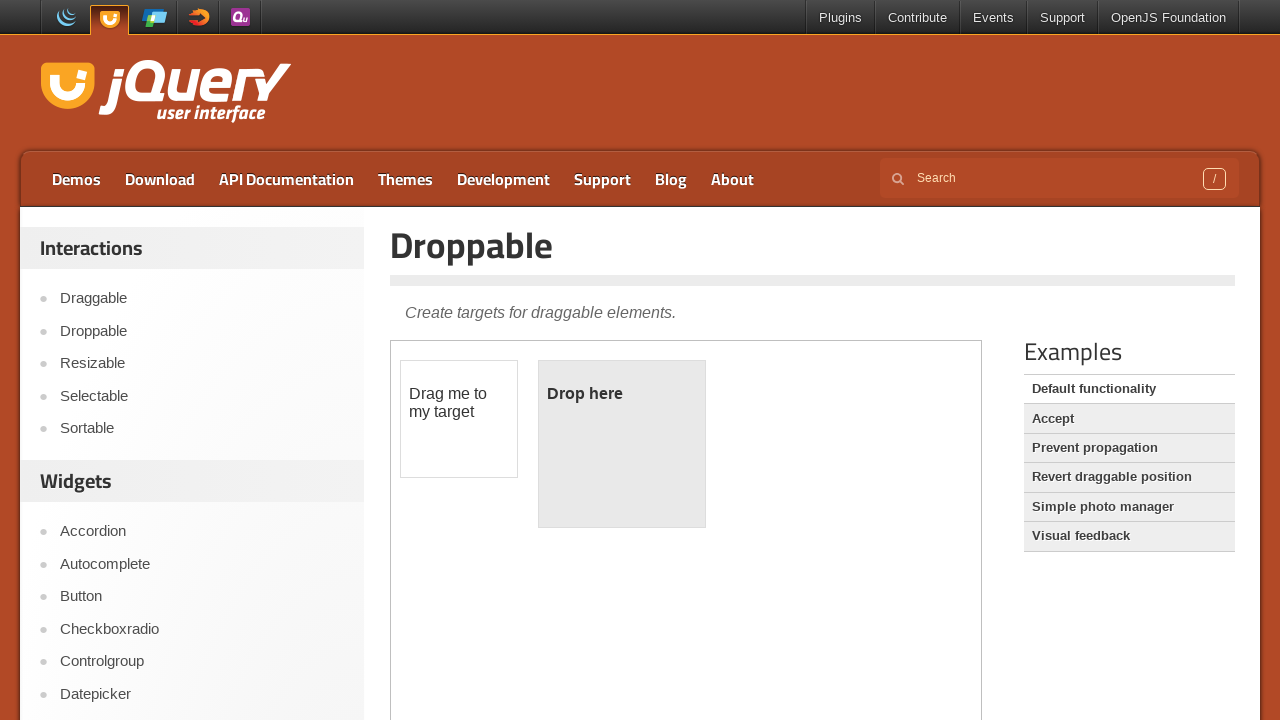

Located and switched to iframe containing drag and drop demo
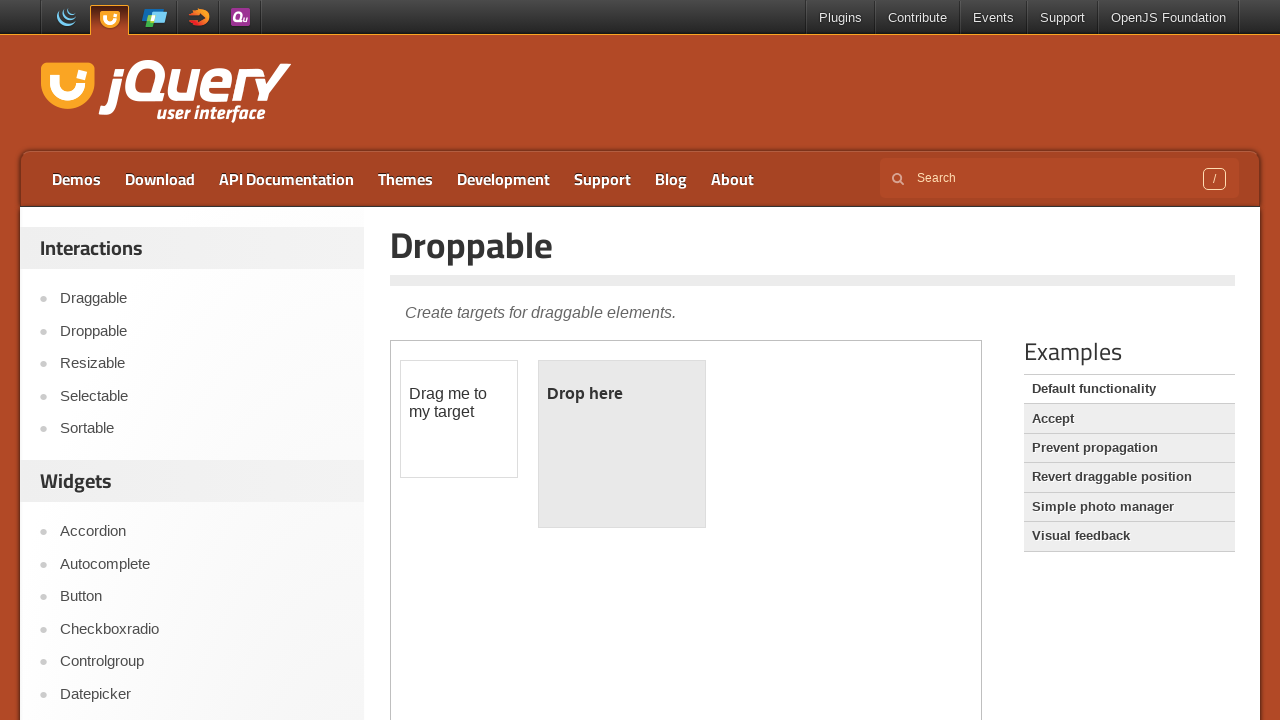

Located draggable element with ID 'draggable'
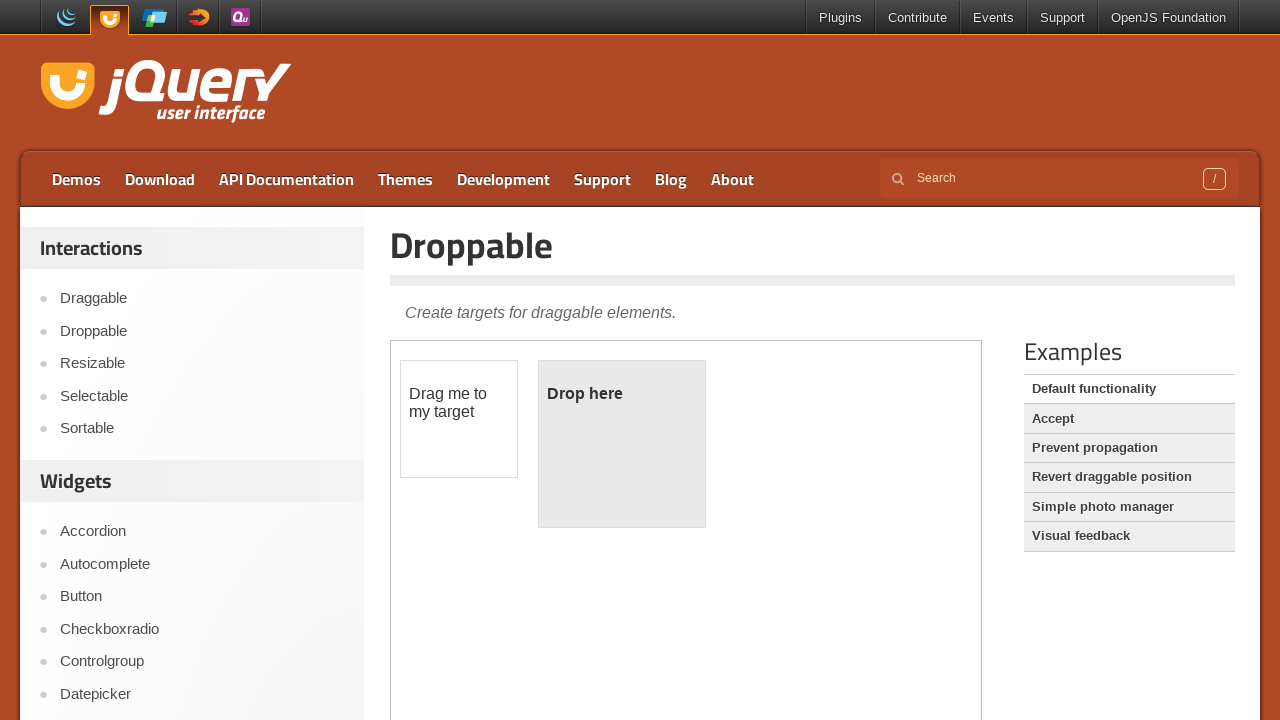

Located droppable element with ID 'droppable'
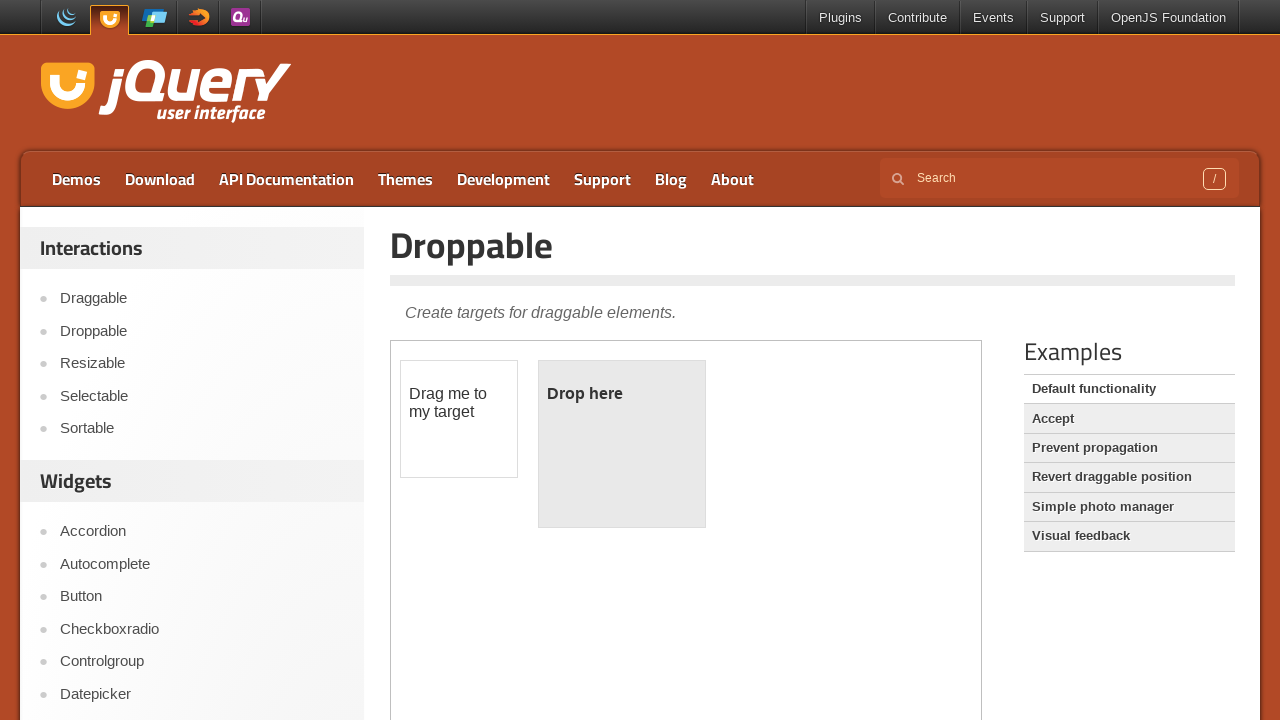

Dragged draggable element to droppable target location at (622, 444)
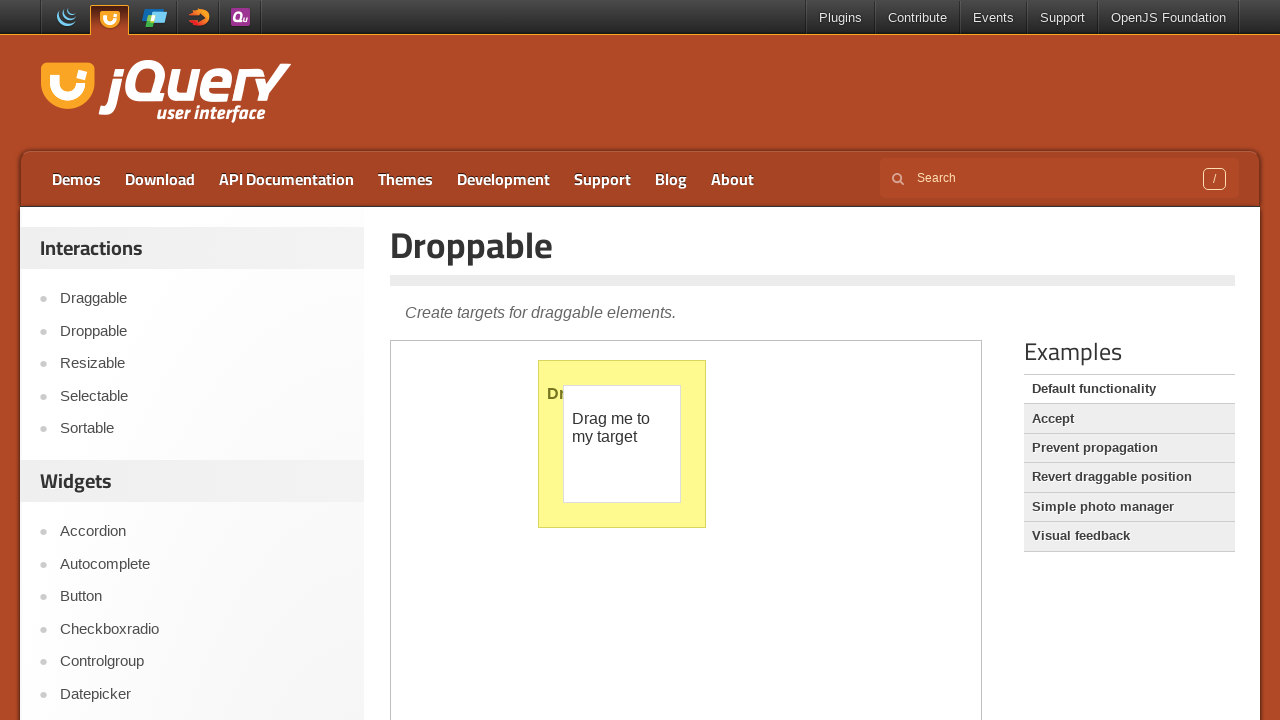

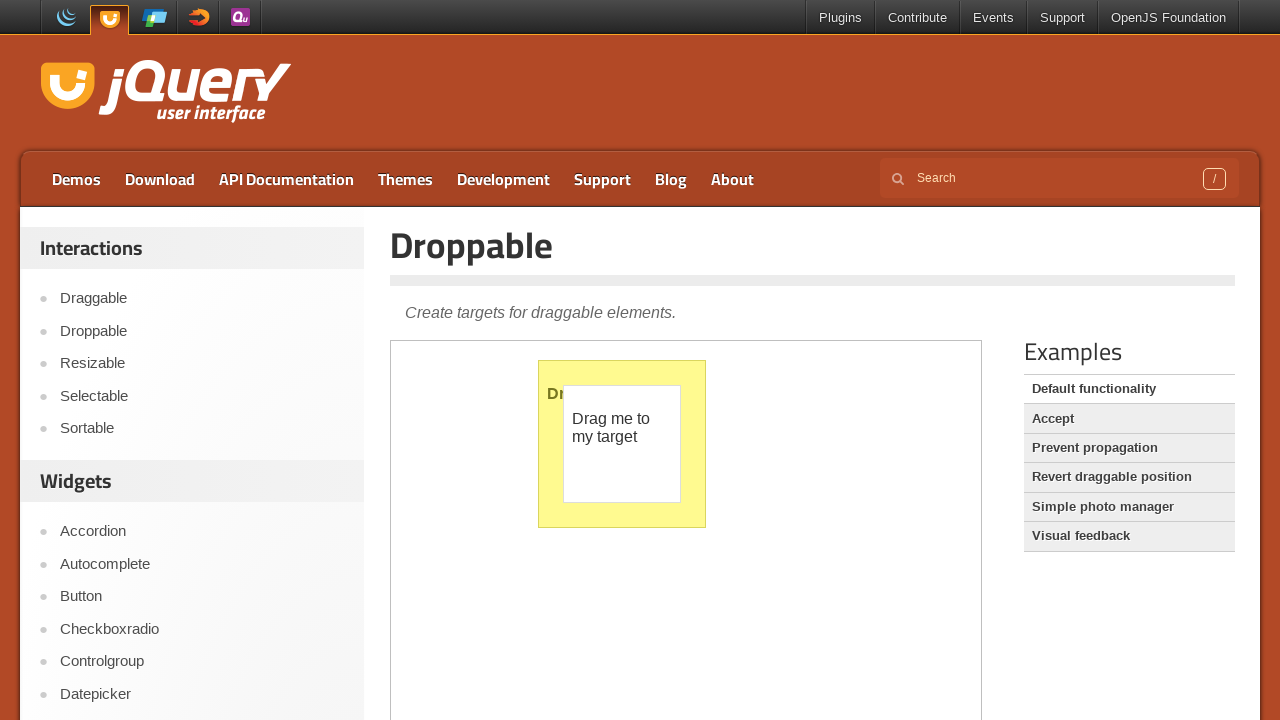